Tests navigation to languages starting with numbers (0-9) and verifies language entries are displayed

Starting URL: https://www.99-bottles-of-beer.net/abc.html

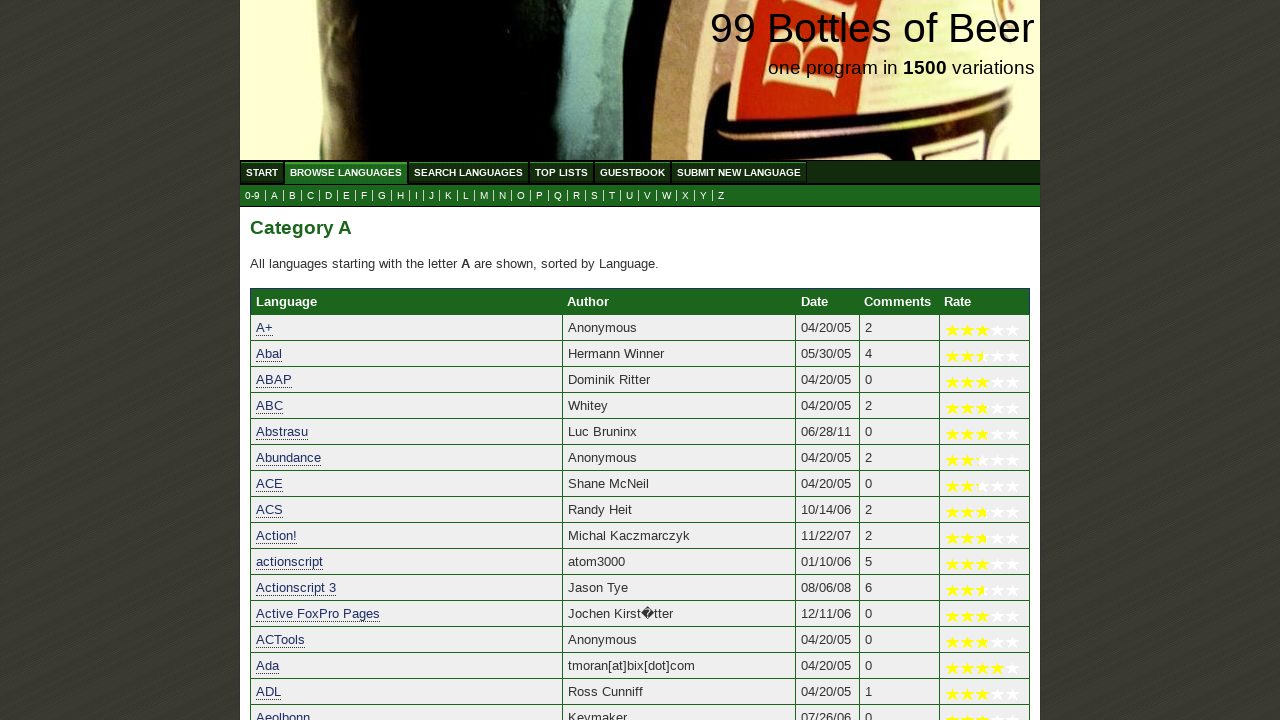

Clicked on '0-9' link in submenu to navigate to languages starting with numbers at (252, 196) on xpath=//ul[@id='submenu']/li/a[@href='0.html']
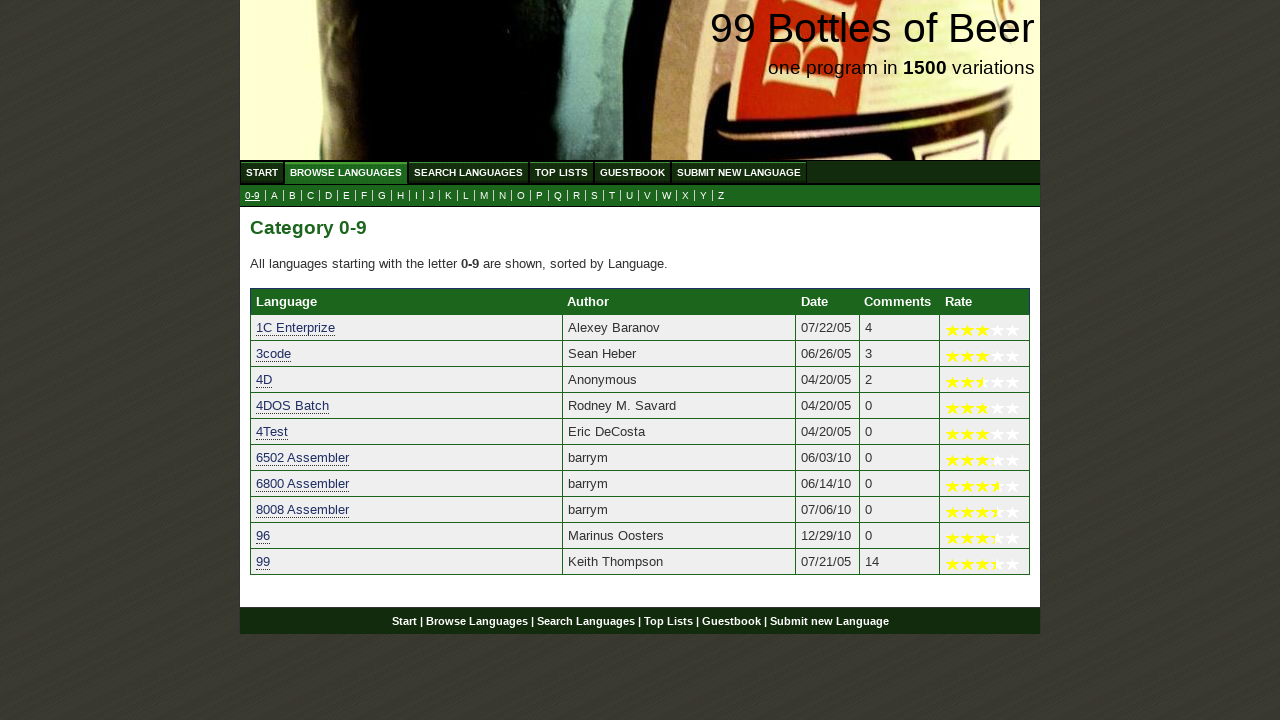

Verified that the category table with language entries is displayed
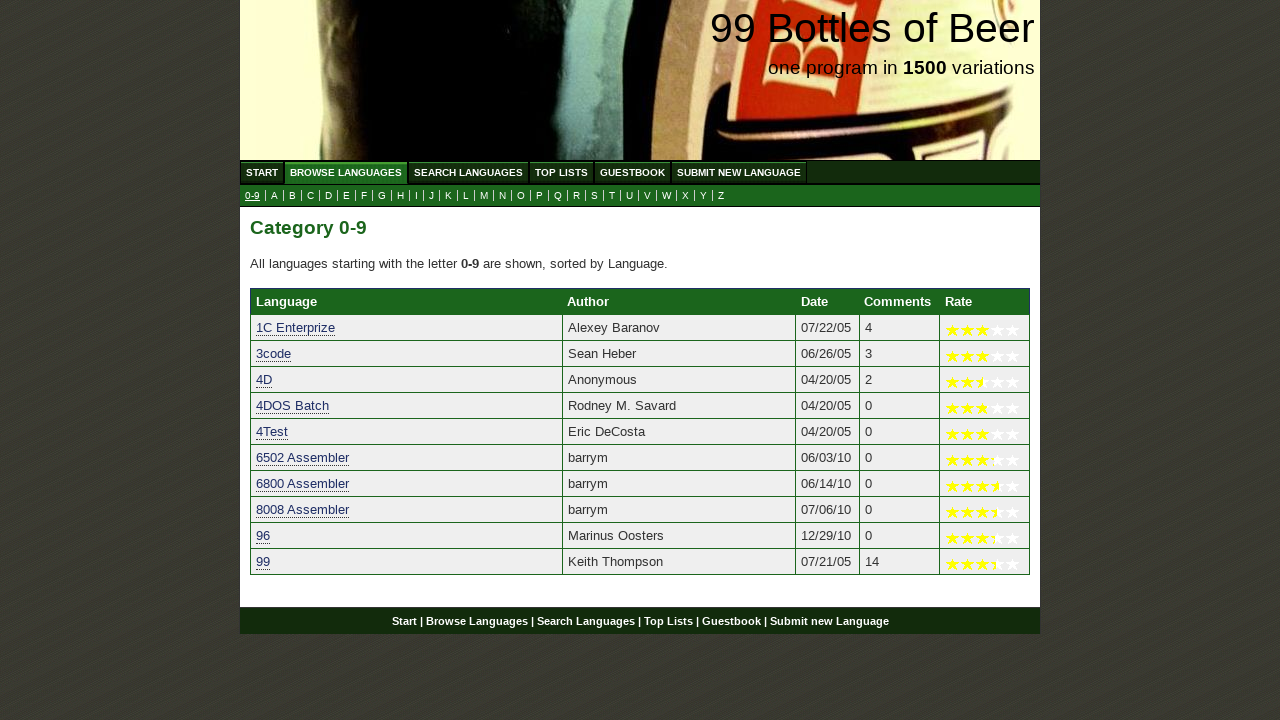

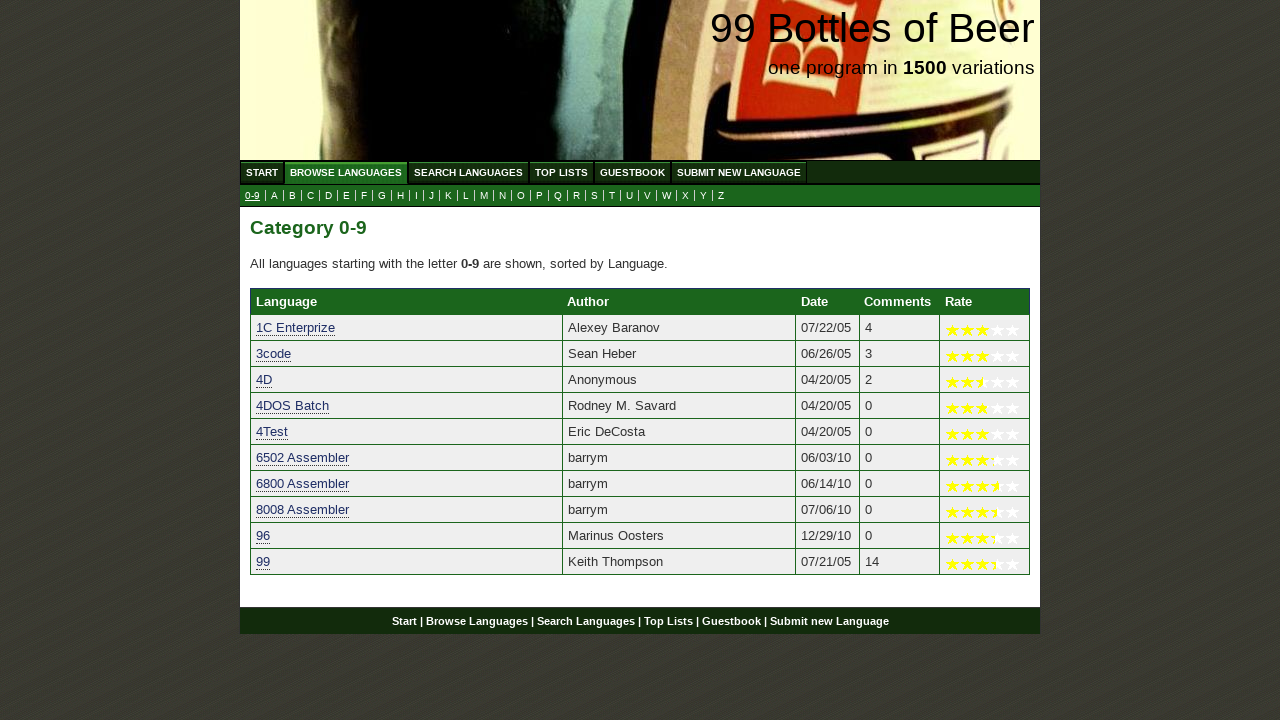